Tests a math challenge page by reading a value from the page, calculating a mathematical formula (log of absolute value of 12*sin(x)), filling the answer, checking a checkbox, clicking a radio button, and submitting the form.

Starting URL: https://suninjuly.github.io/math.html

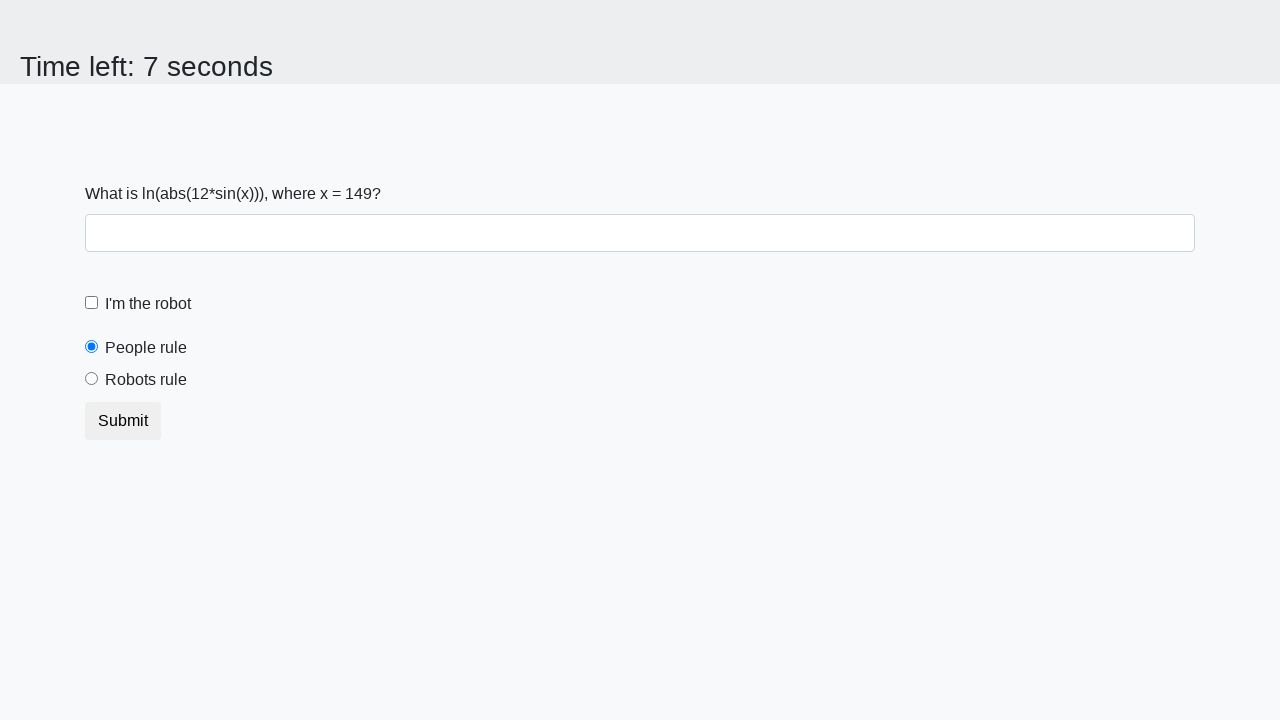

Read the x value from the page
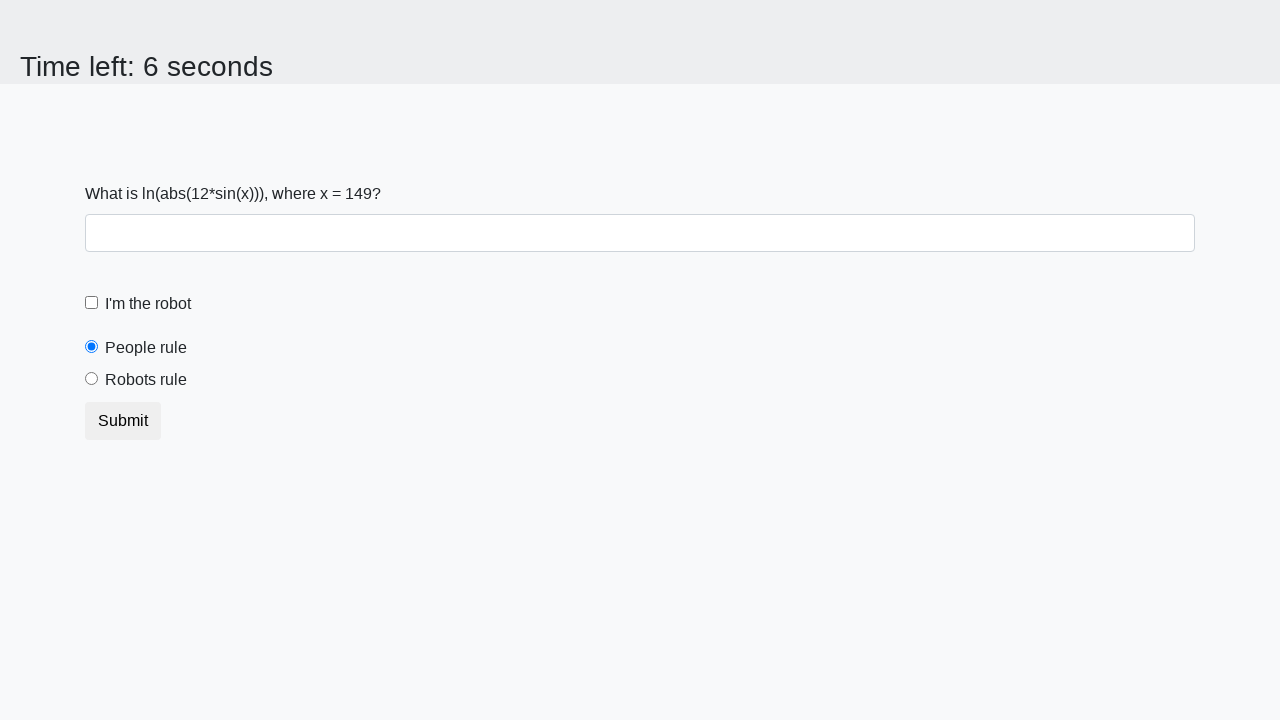

Calculated the answer using formula log(abs(12*sin(x))): 2.4592284159293847
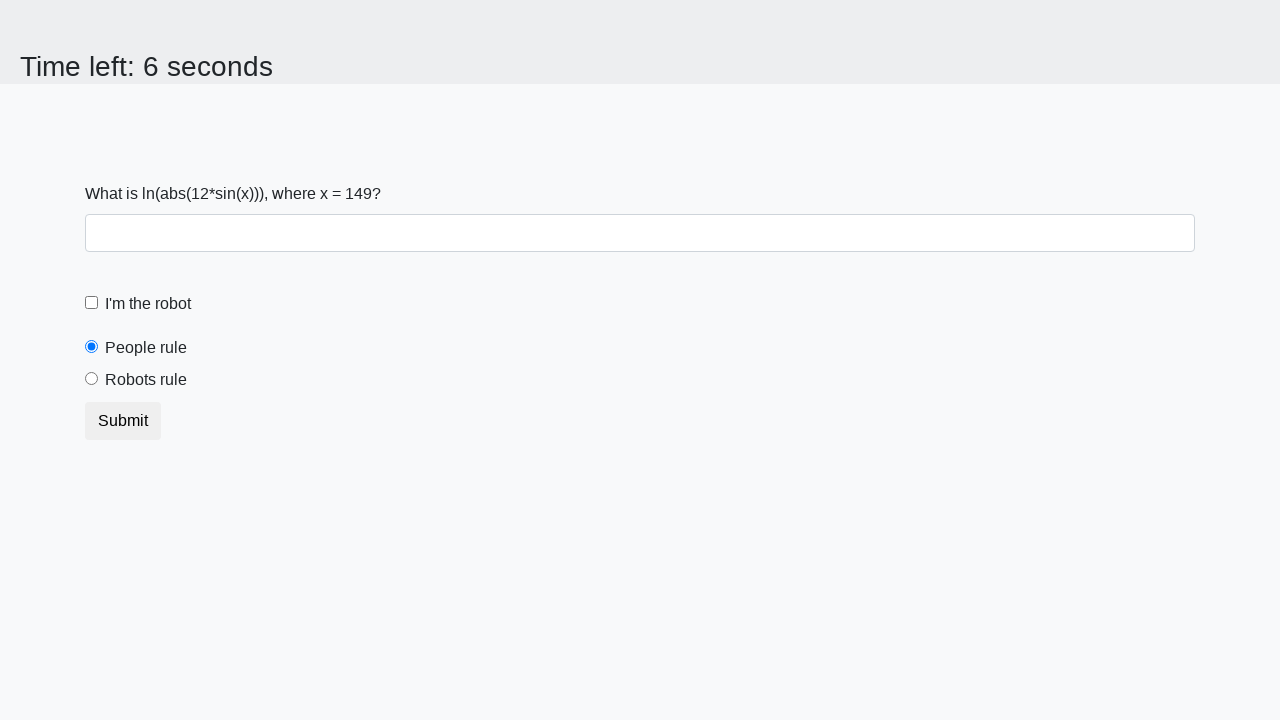

Filled the answer field with calculated value on #answer
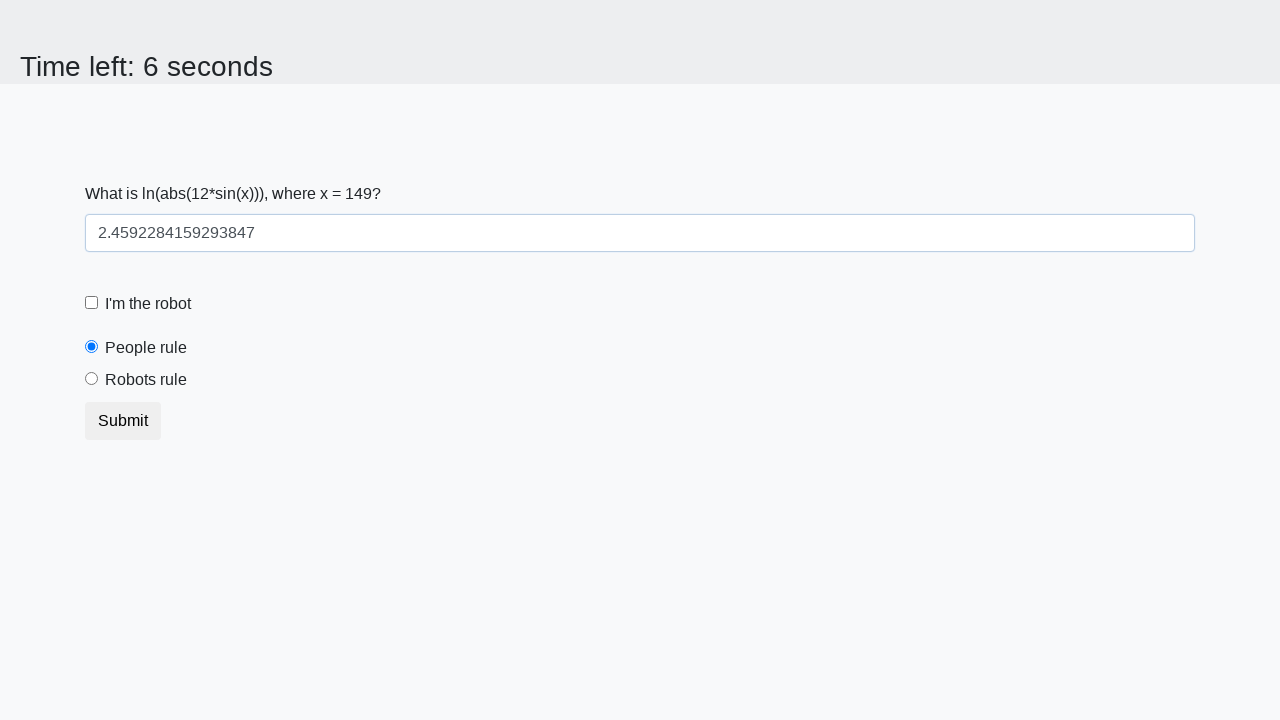

Checked the robot checkbox at (92, 303) on #robotCheckbox
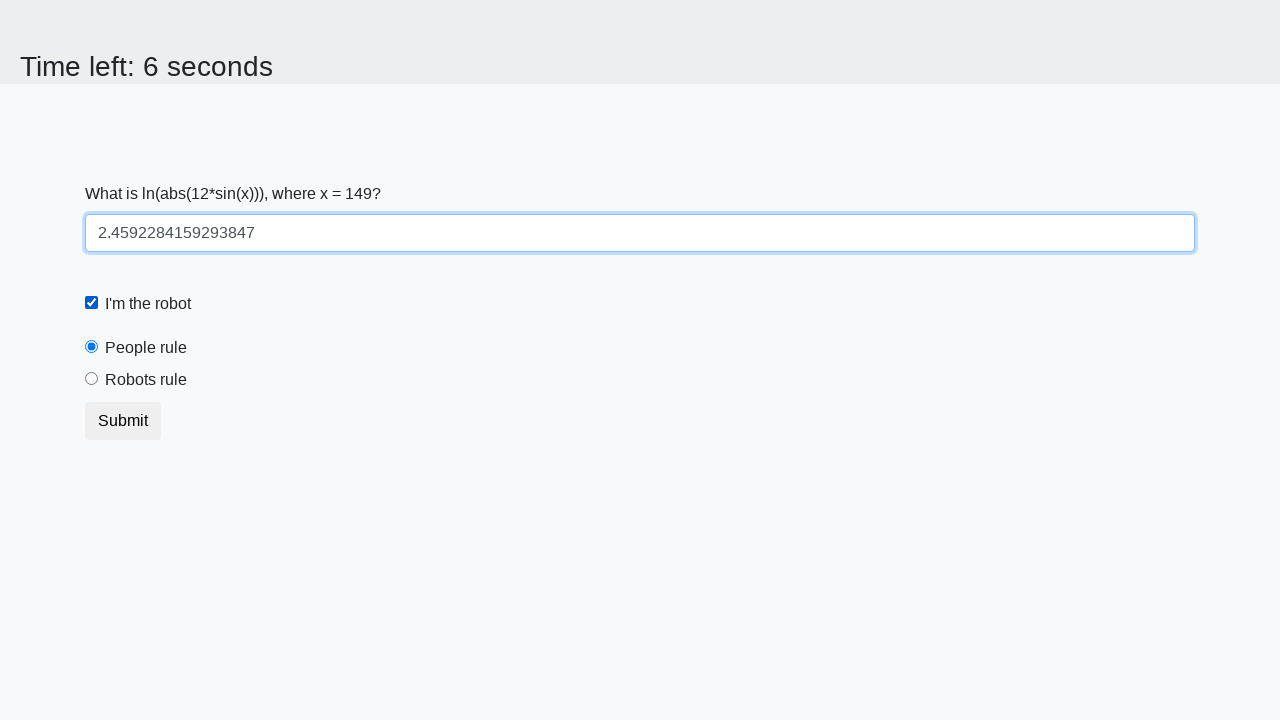

Clicked the 'robots rule' radio button at (92, 379) on #robotsRule
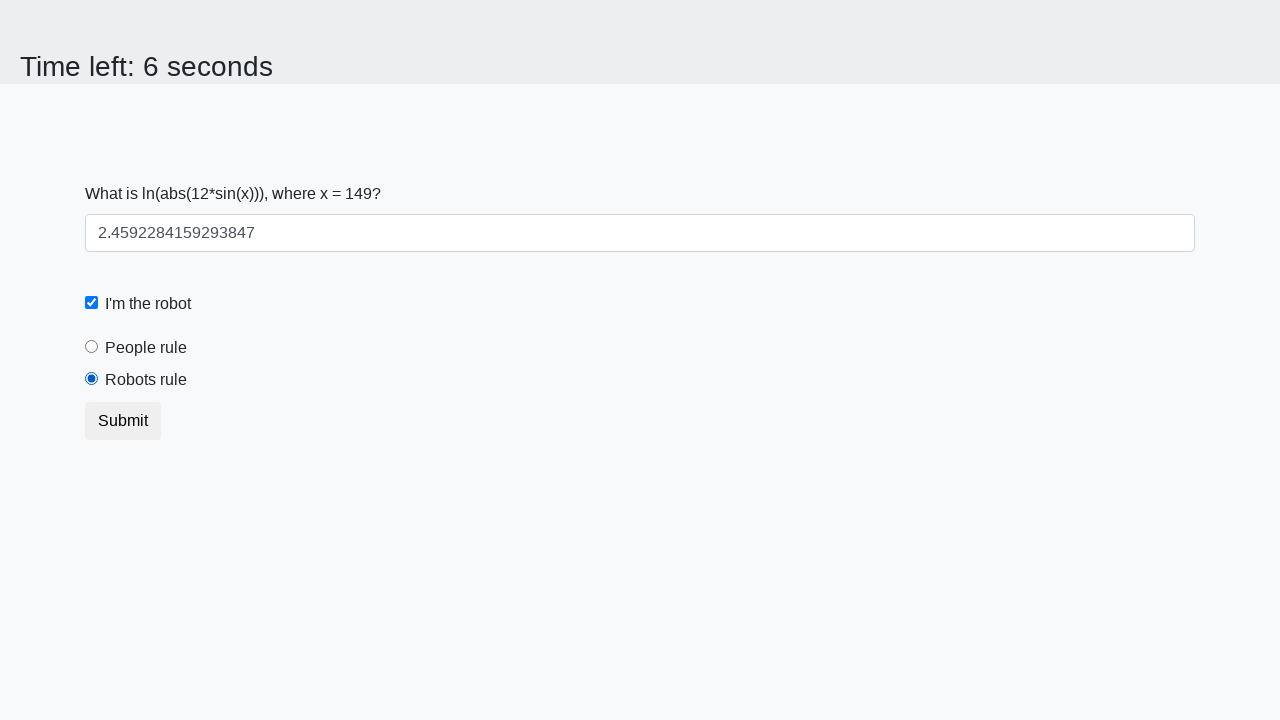

Clicked the submit button to submit the form at (123, 421) on button.btn
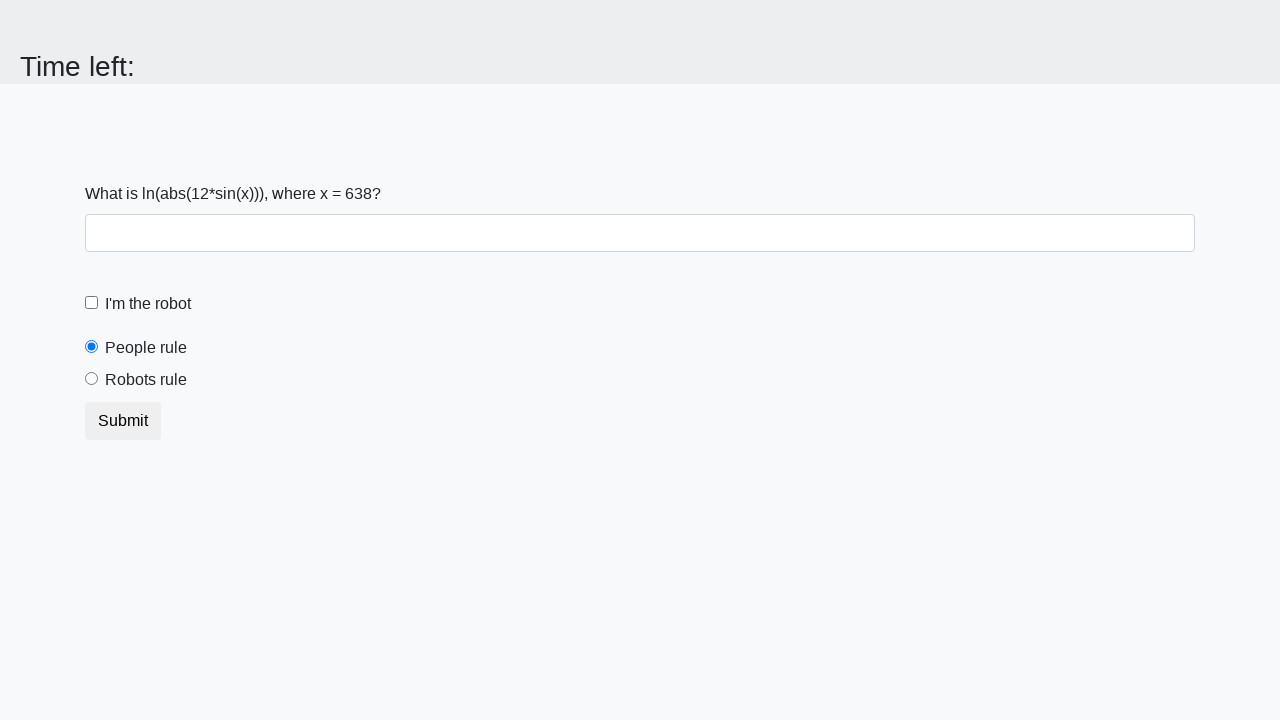

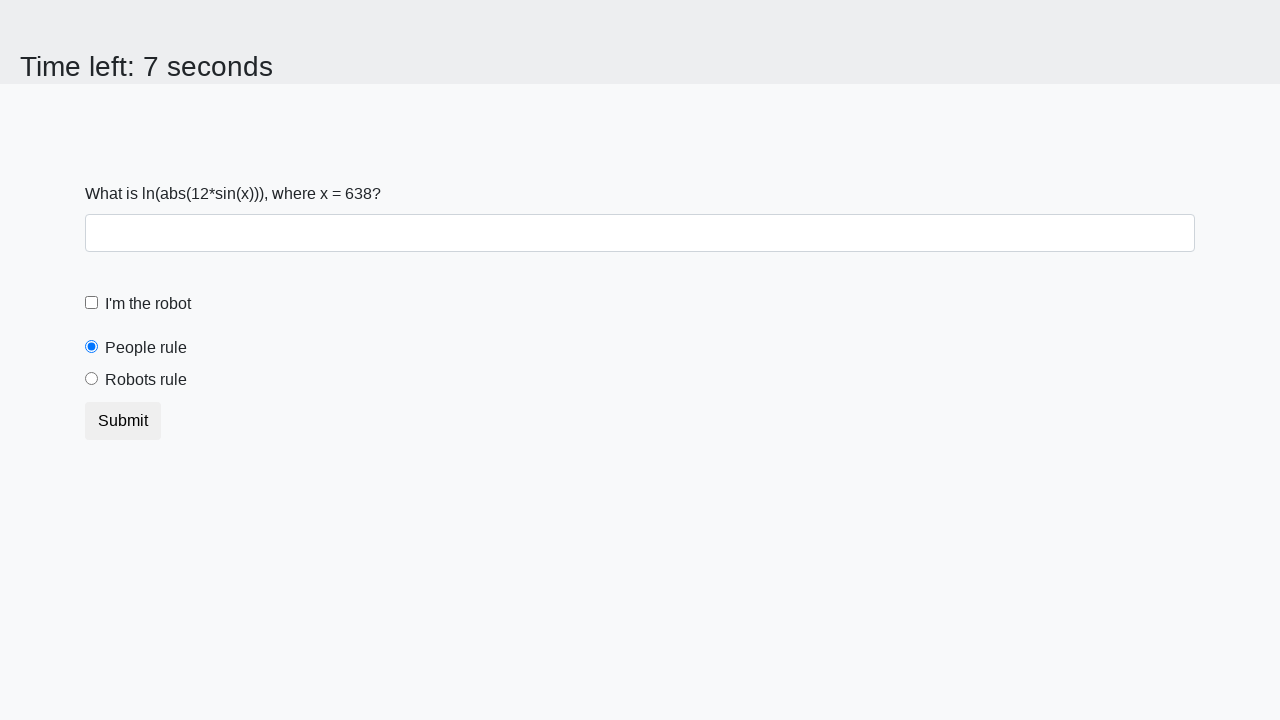